Tests navigation menu by hovering over the Solutions menu item

Starting URL: https://www.iamdave.ai/

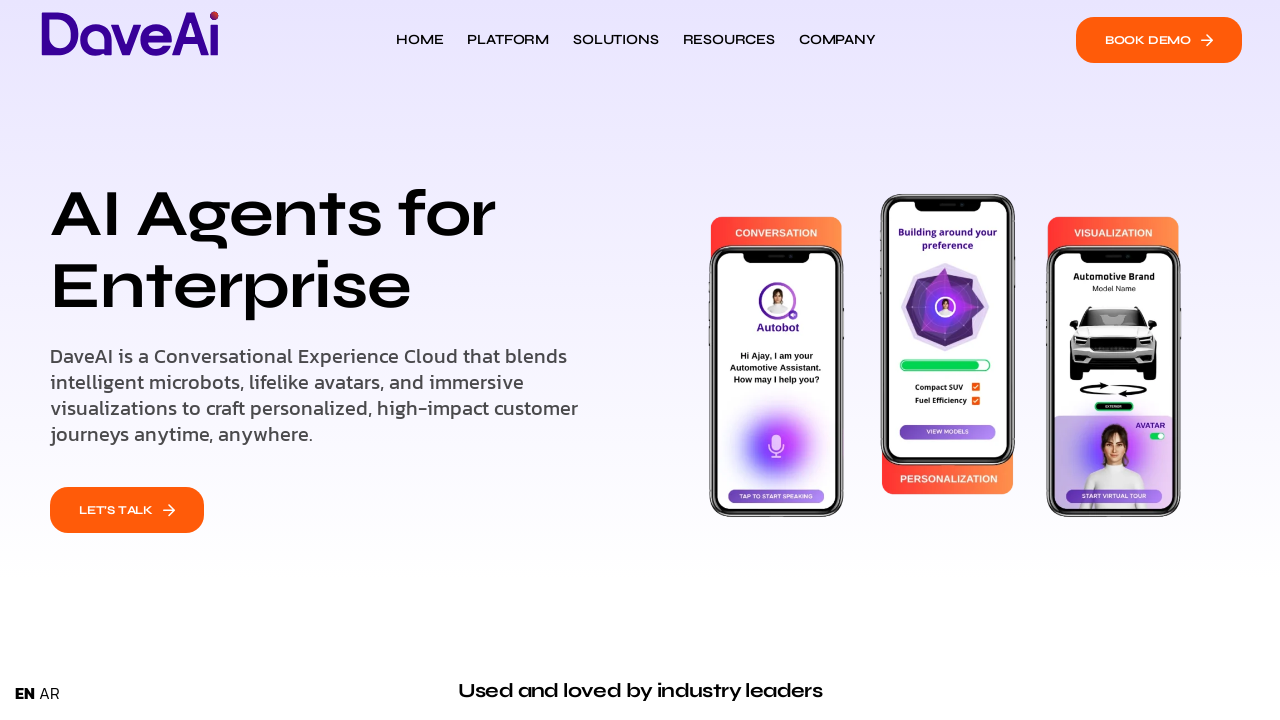

Waited for Solutions menu to appear in DOM
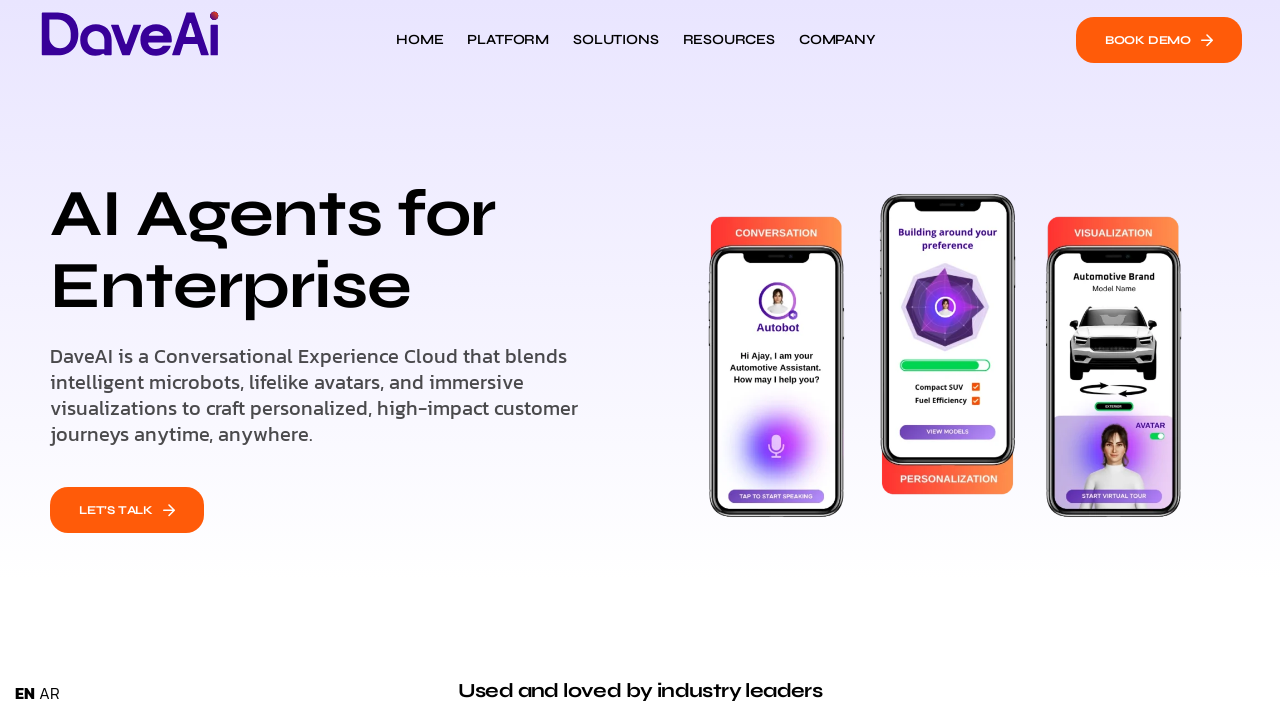

Hovered over Solutions menu item to reveal submenu
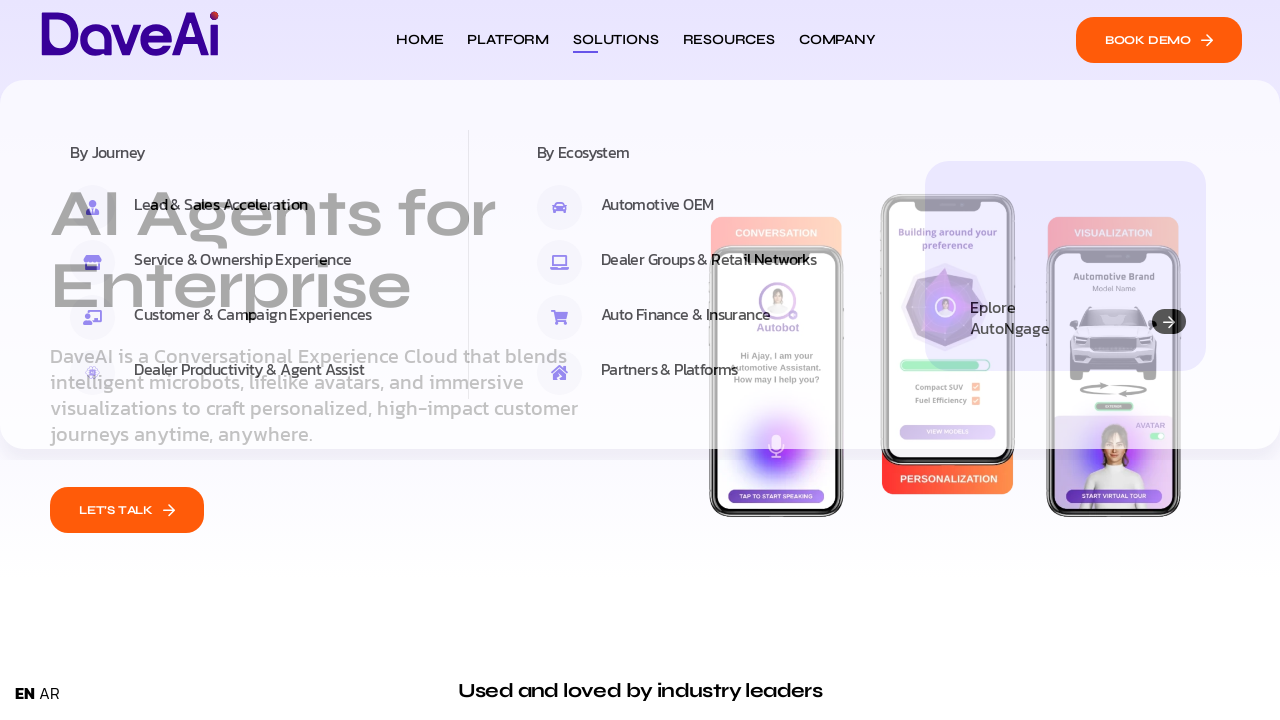

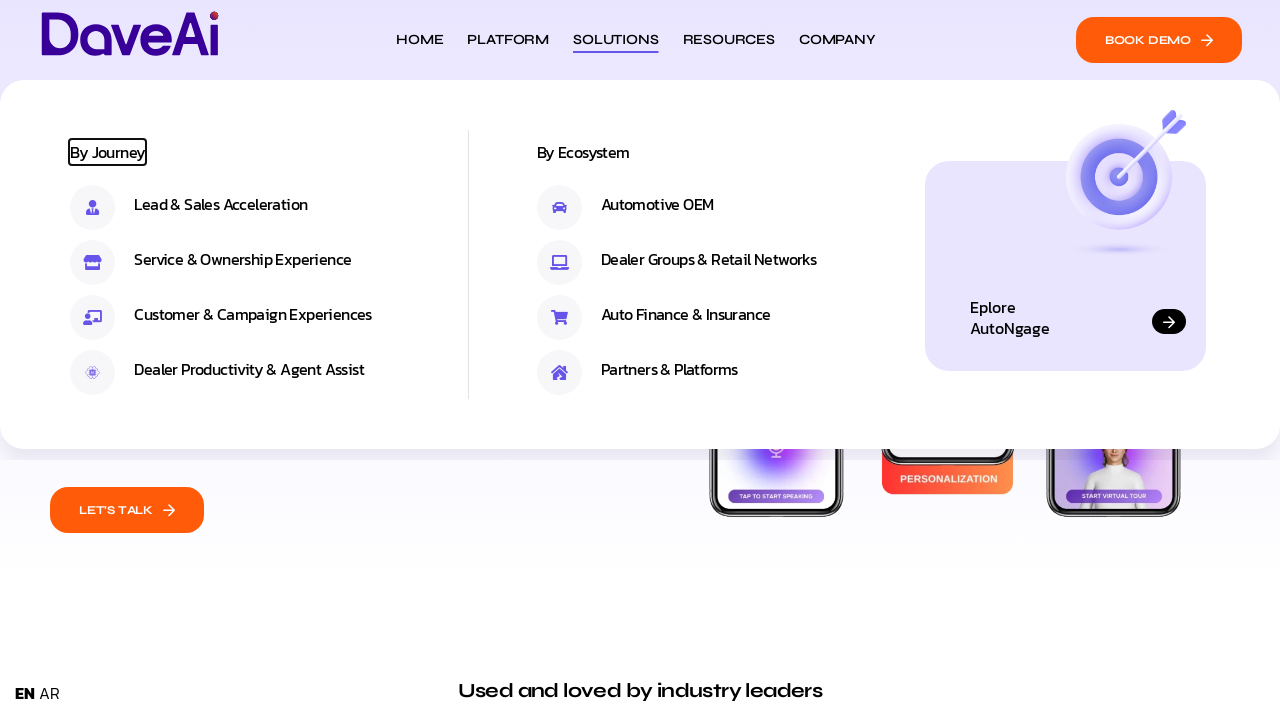